Tests search functionality on Farfetch by entering search queries in the search input field and navigating to different pages

Starting URL: https://www.farfetch.com/designers/women

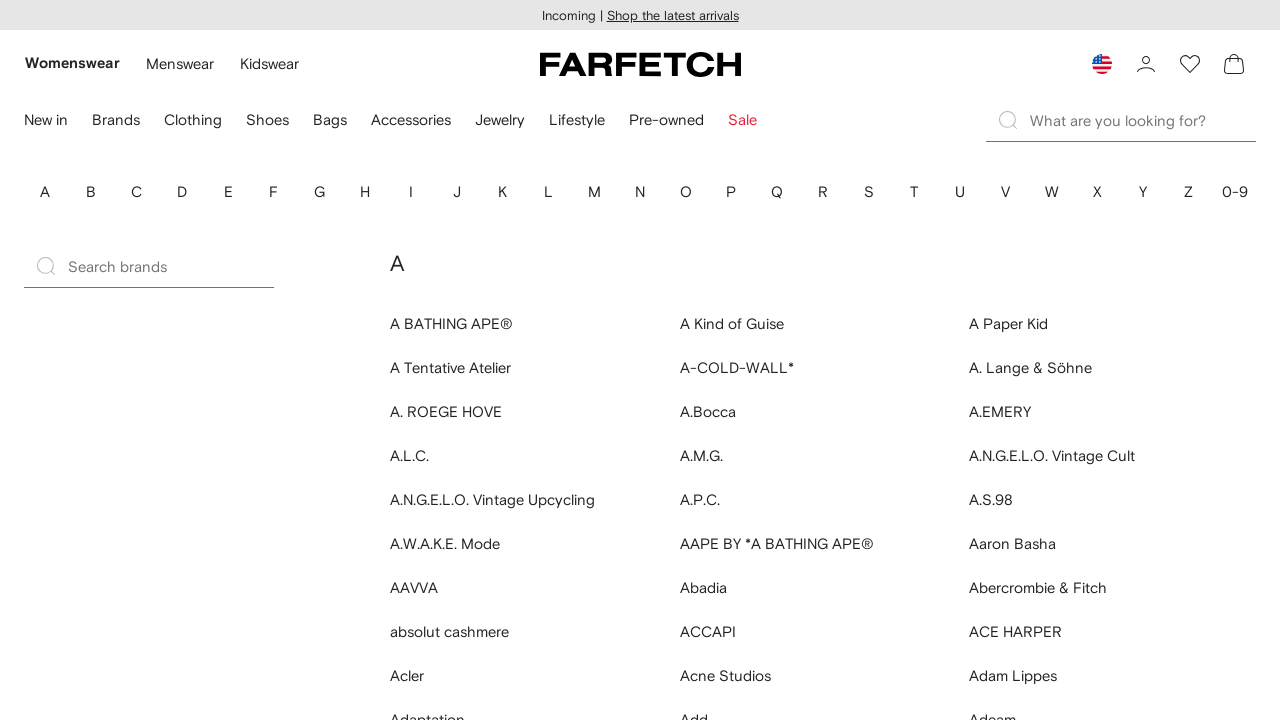

Filled search input with 'Valentino' on input[data-testid='search-input']
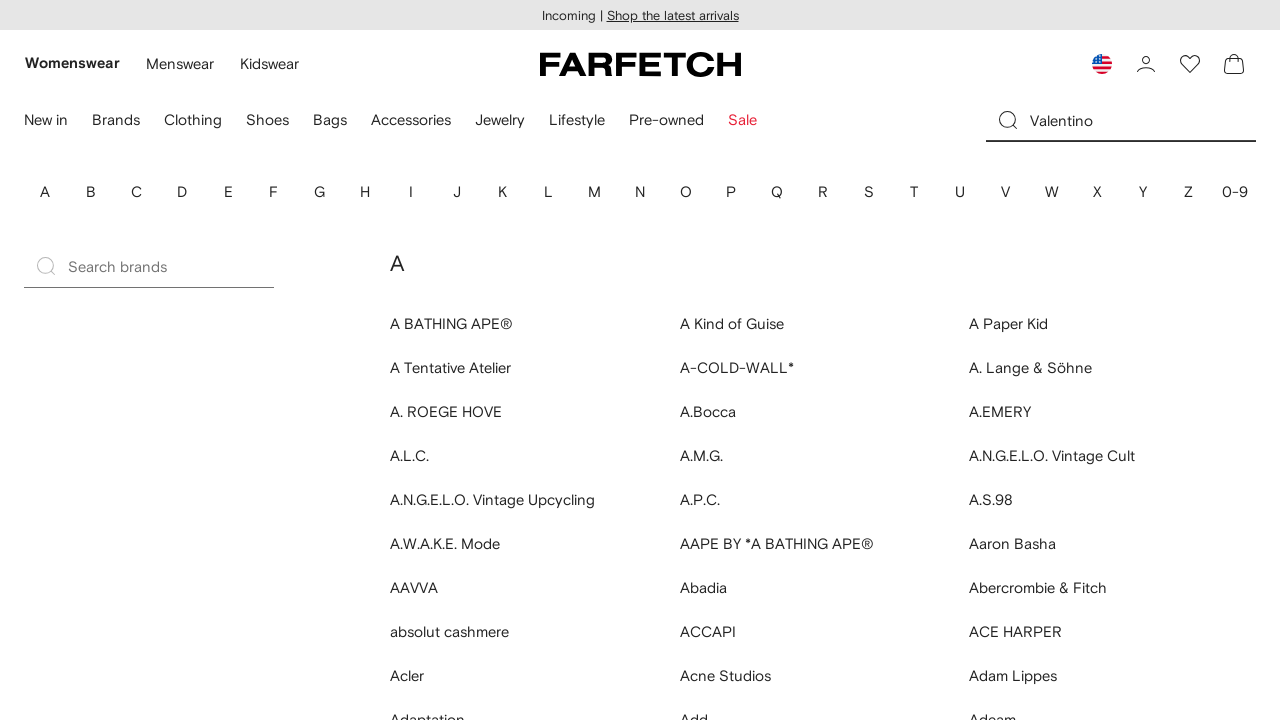

Clicked on search input field at (1143, 120) on input[data-testid='search-input']
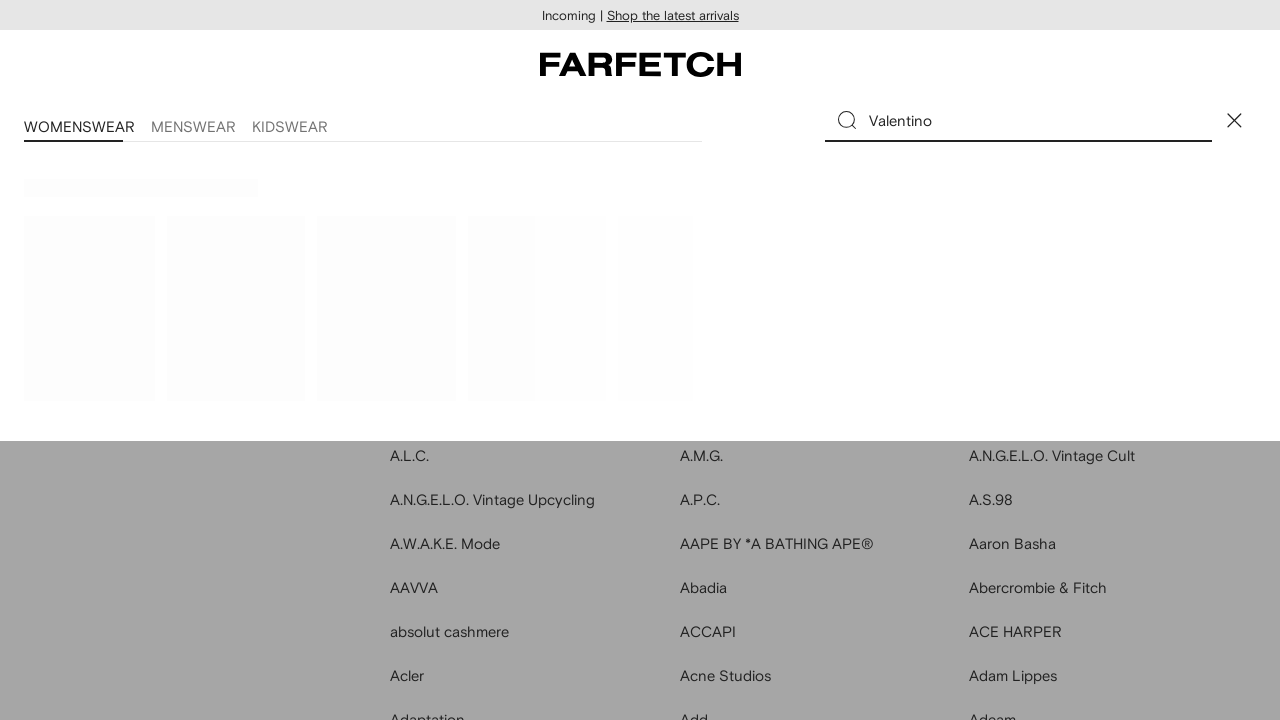

Navigated to women's items page
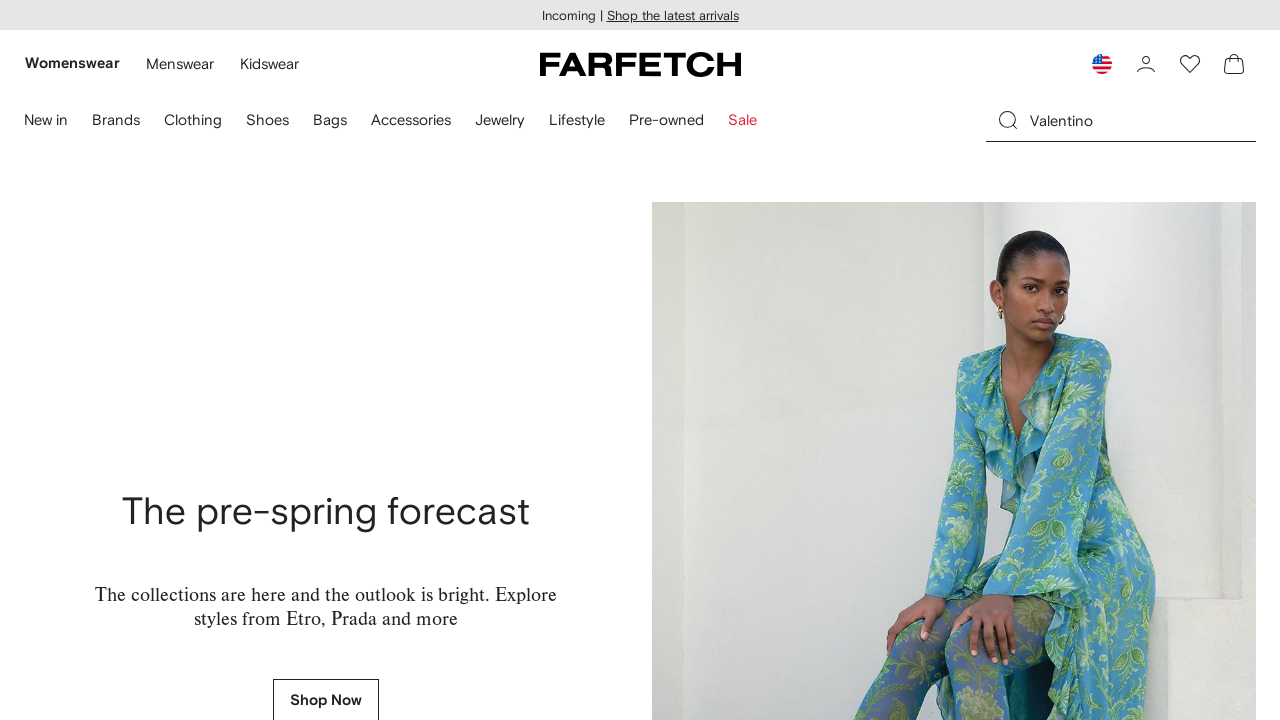

Filled search input with 'YSL Heels' on input[data-component='SearchInputControlled']
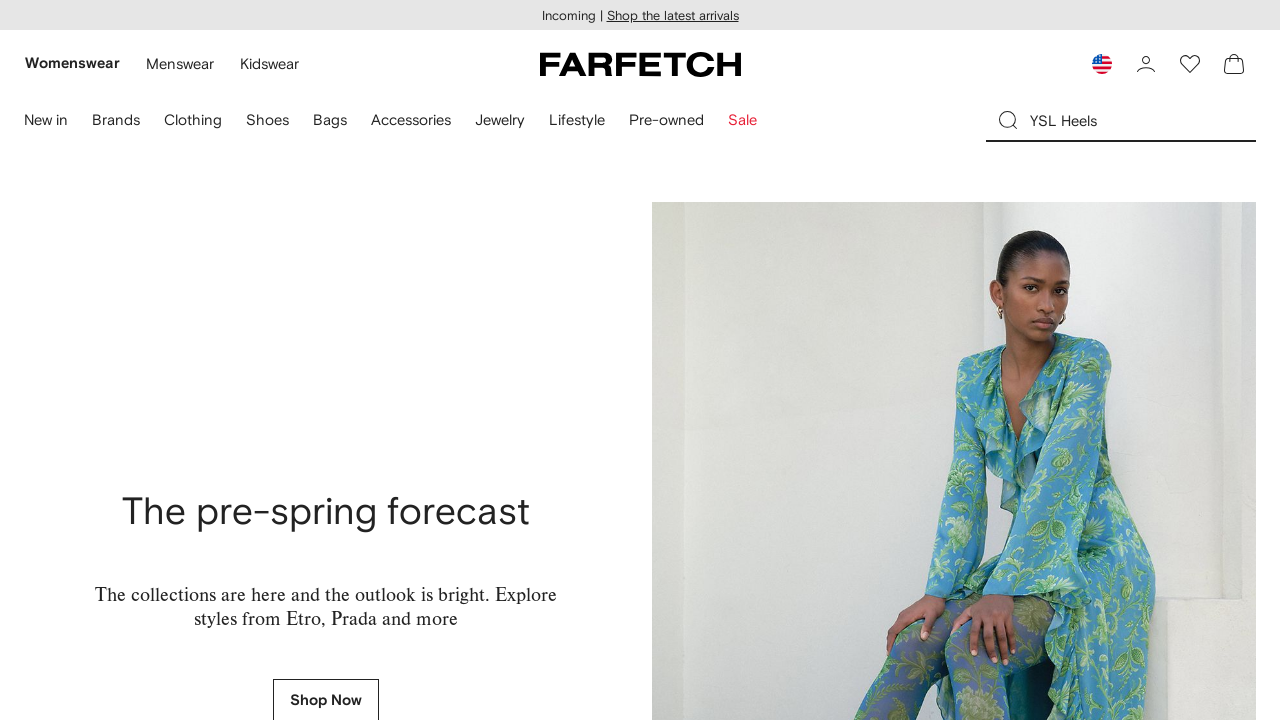

Clicked on search input field at (1143, 120) on input[data-testid='search-input']
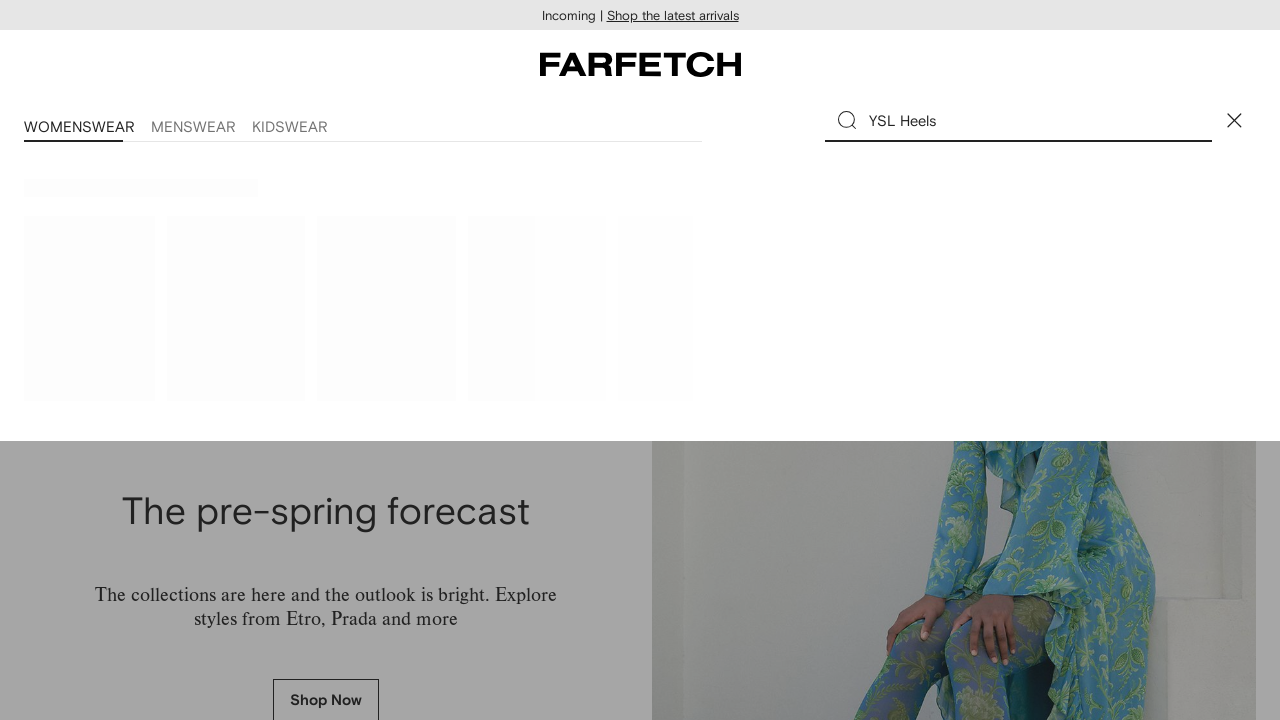

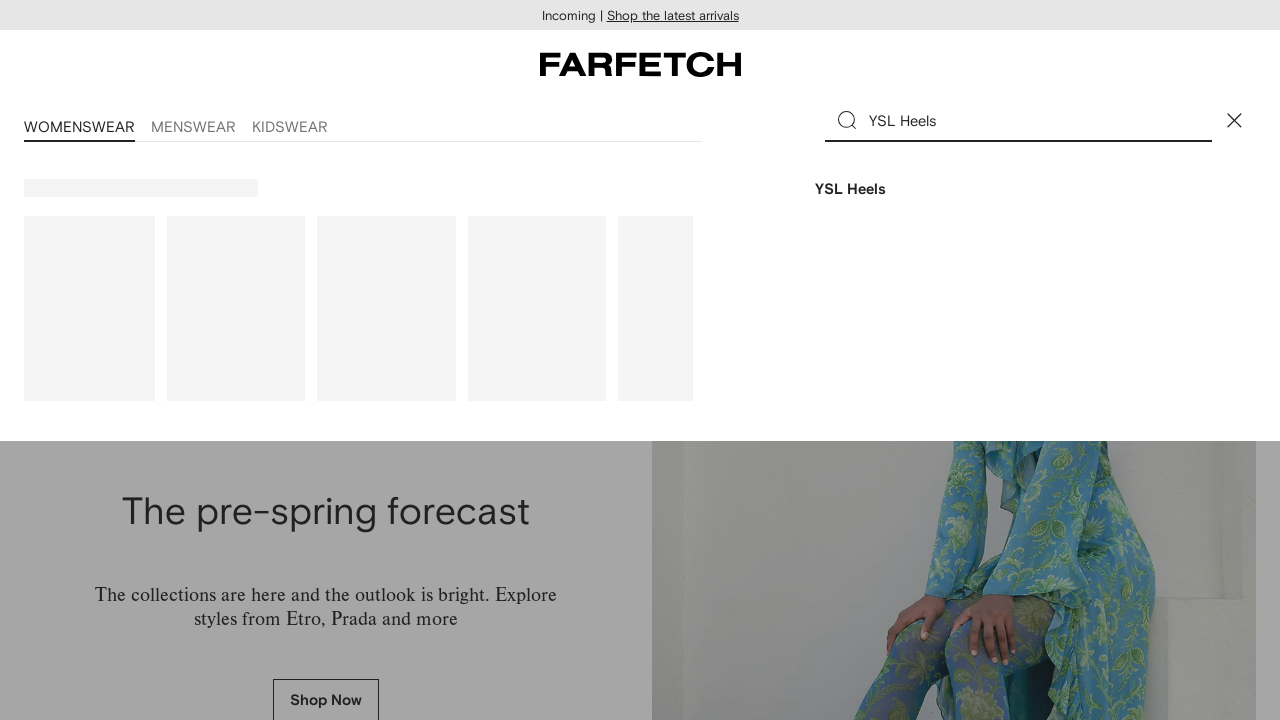